Tests iframe handling by switching to a frame and entering text in an input field within the frame

Starting URL: http://demo.automationtesting.in/Frames.html

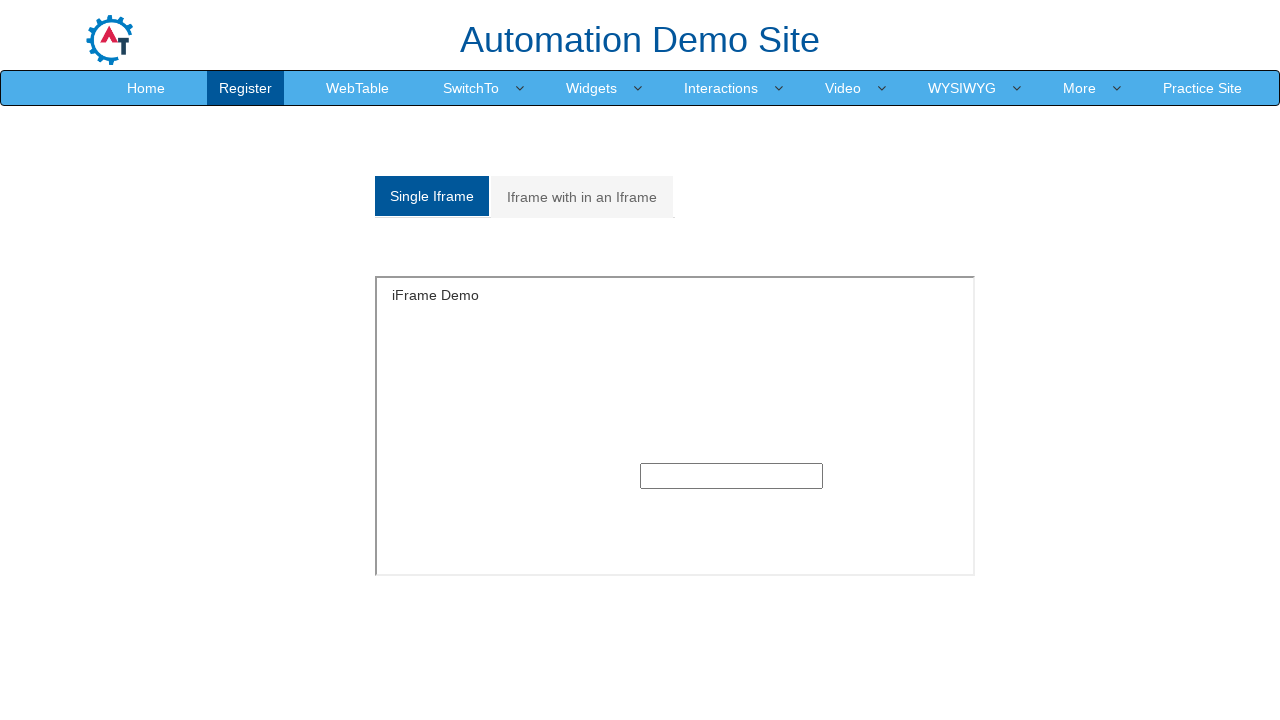

Clicked on the Single Frame tab at (432, 196) on a[href='#Single']
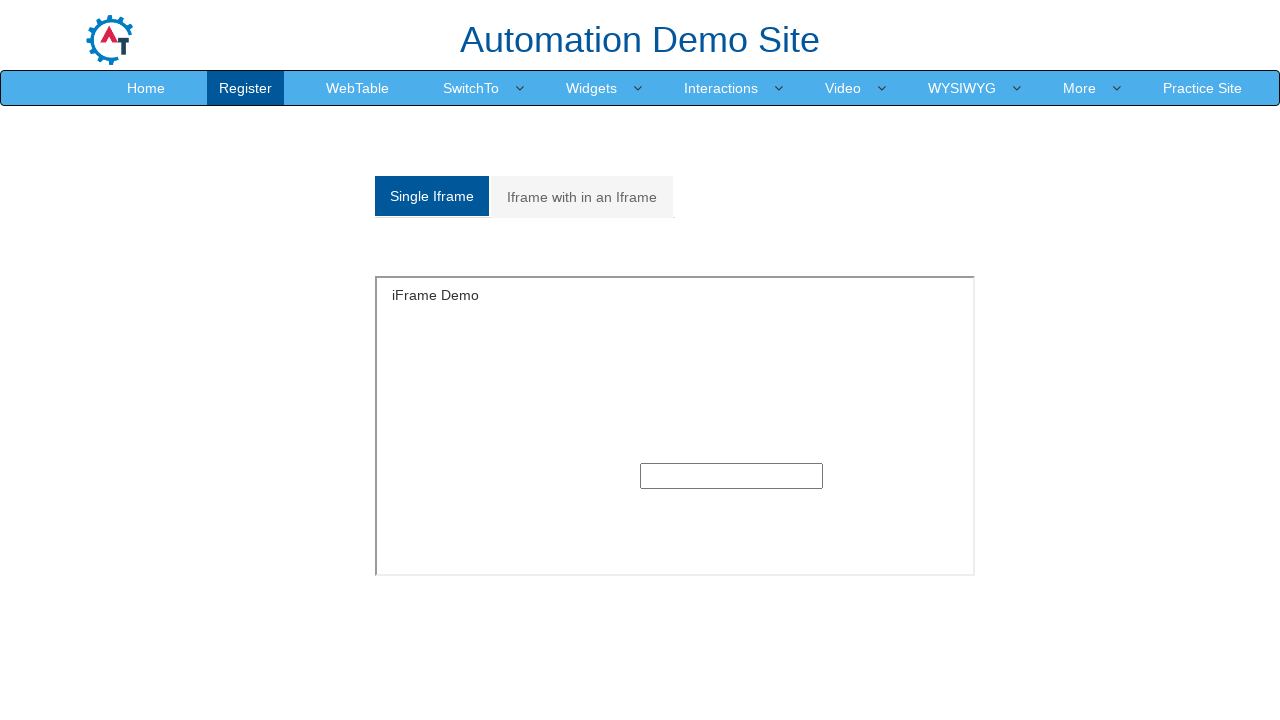

Clicked on the frame element at (675, 426) on #singleframe
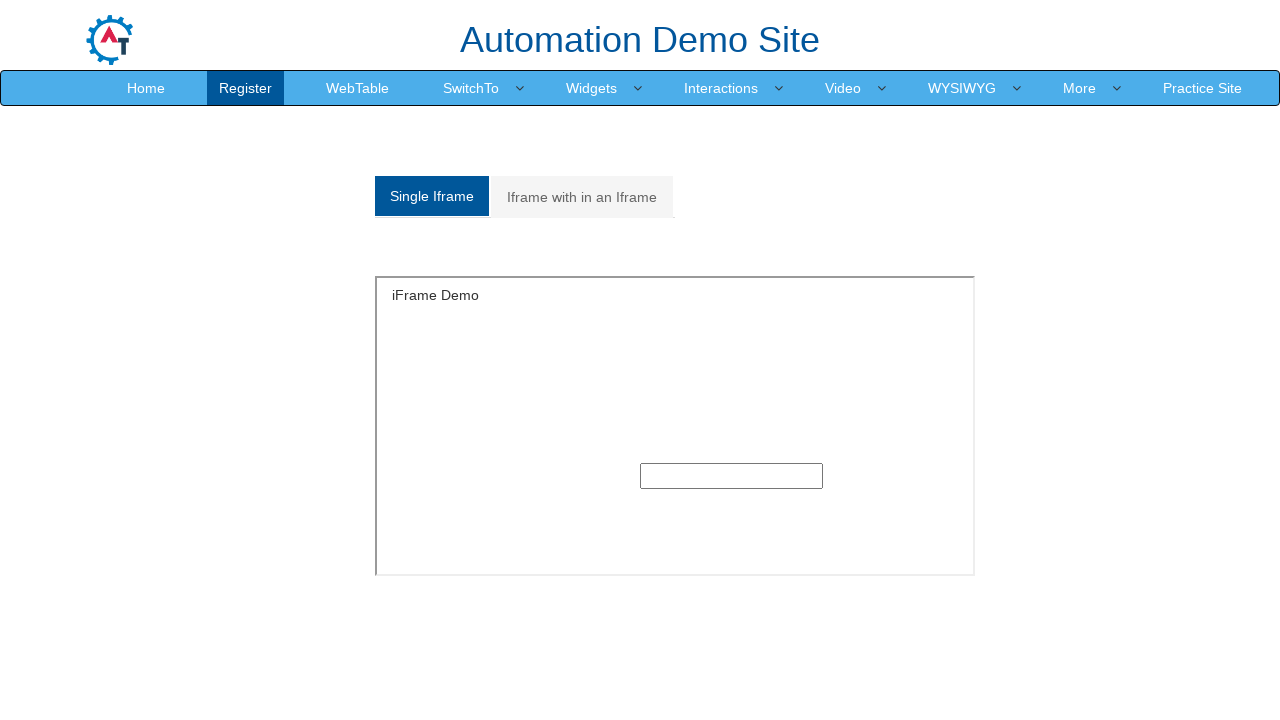

Located the first iframe on the page
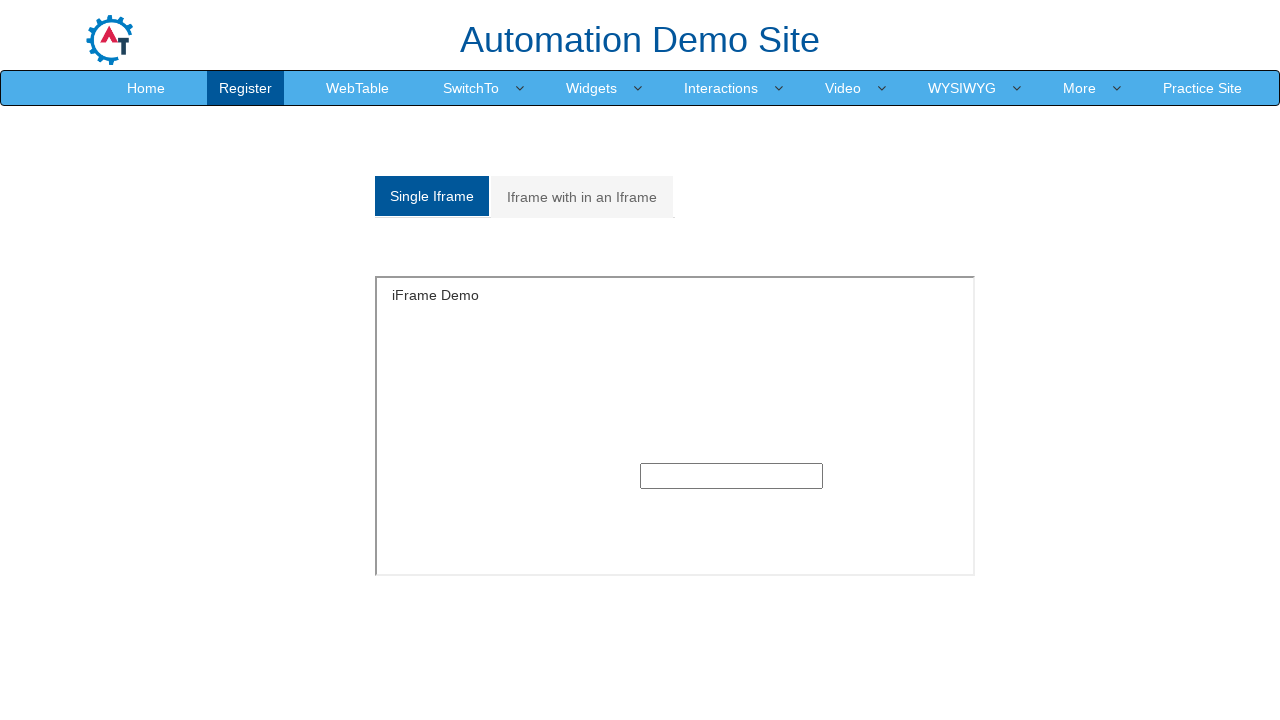

Entered 'sapna mishra' in the text input field within the iframe on iframe >> nth=0 >> internal:control=enter-frame >> input[type='text']
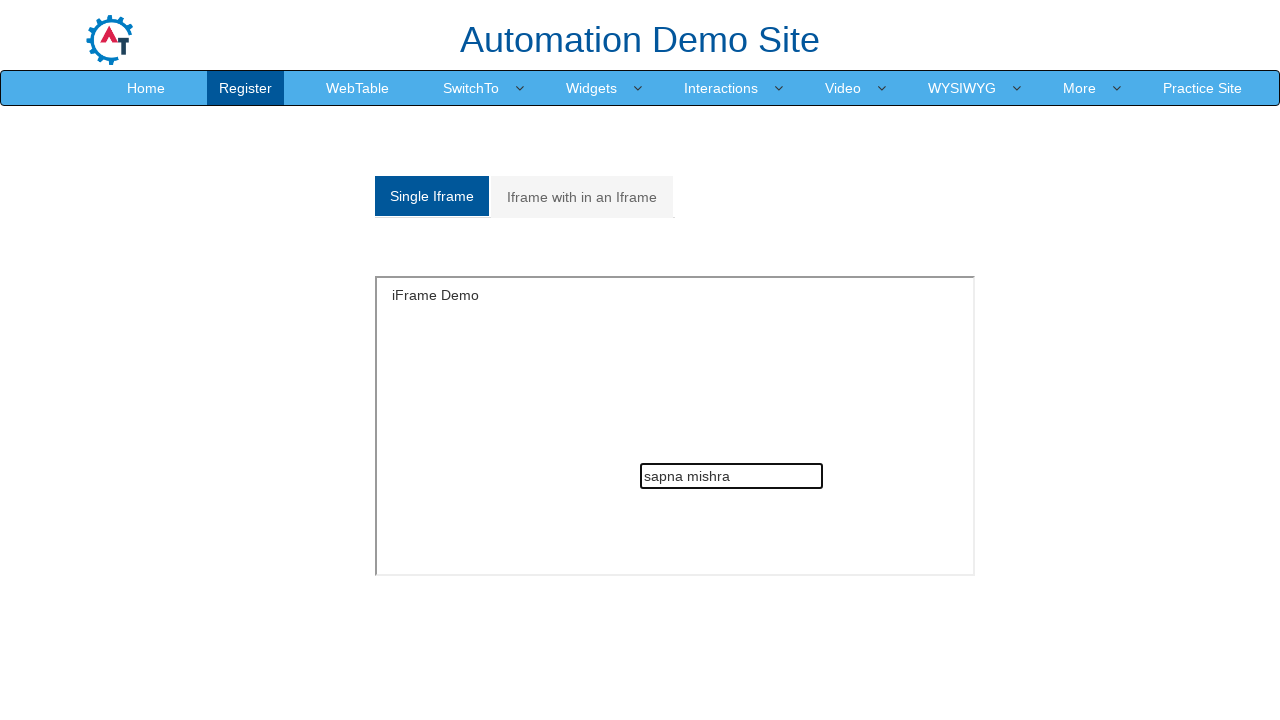

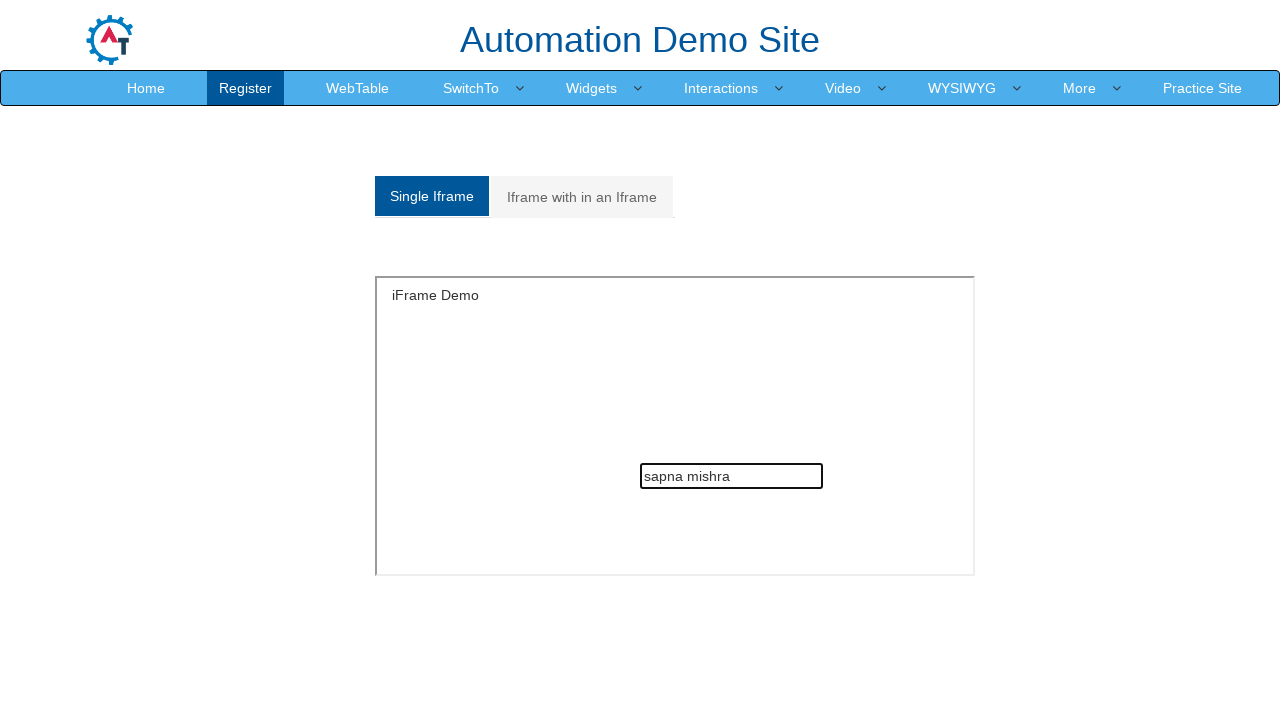